Tests checking and unchecking the "Mark all as complete" checkbox to toggle completion state of all items.

Starting URL: https://demo.playwright.dev/todomvc

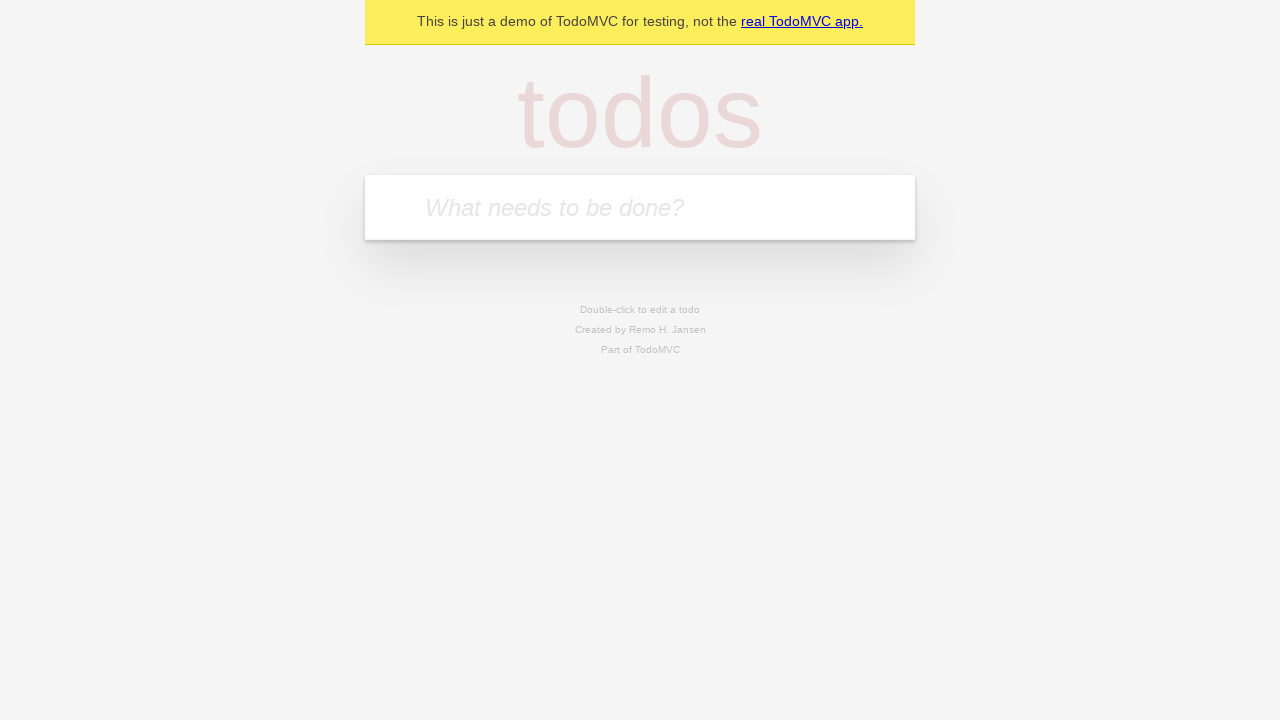

Filled todo input with 'buy some cheese' on internal:attr=[placeholder="What needs to be done?"i]
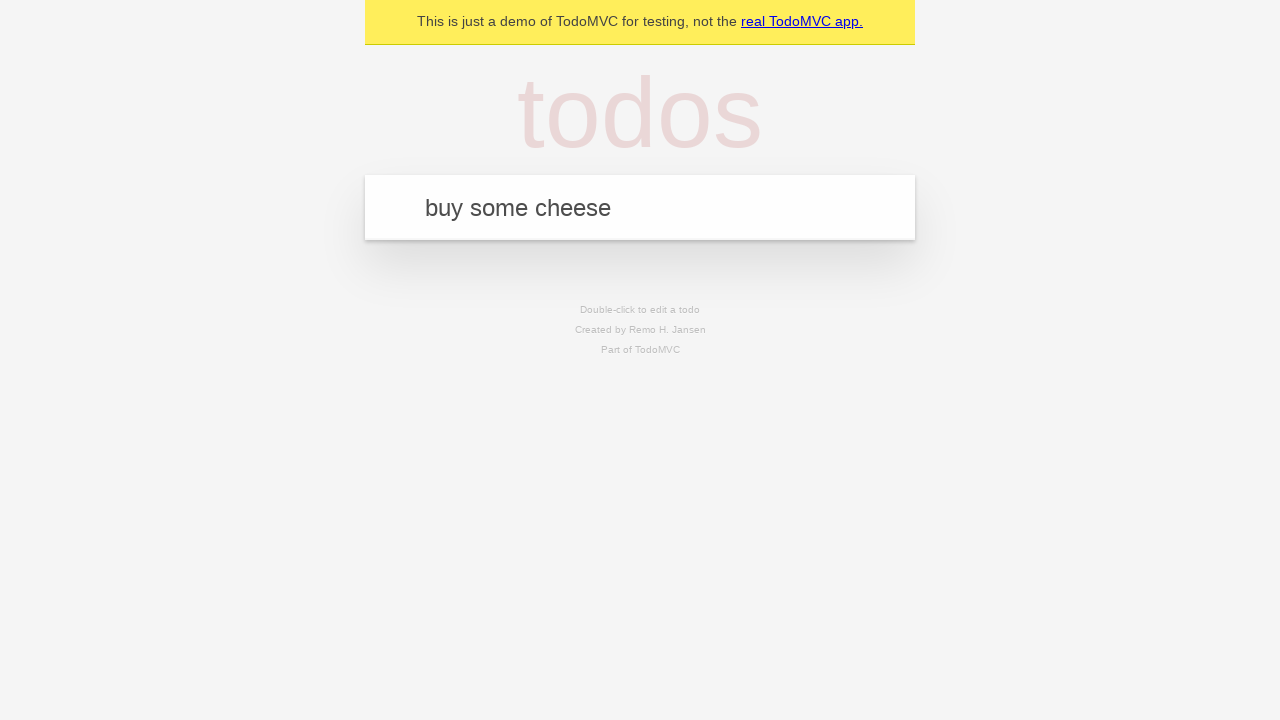

Pressed Enter to add first todo on internal:attr=[placeholder="What needs to be done?"i]
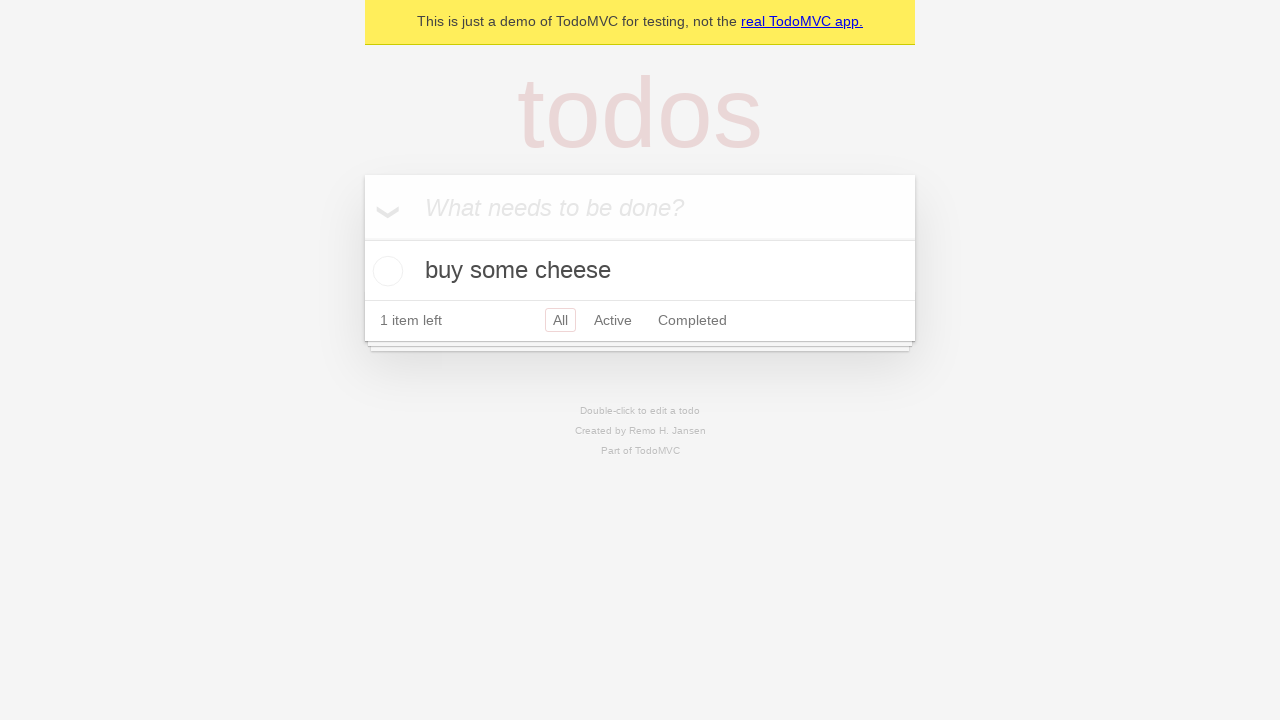

Filled todo input with 'feed the cat' on internal:attr=[placeholder="What needs to be done?"i]
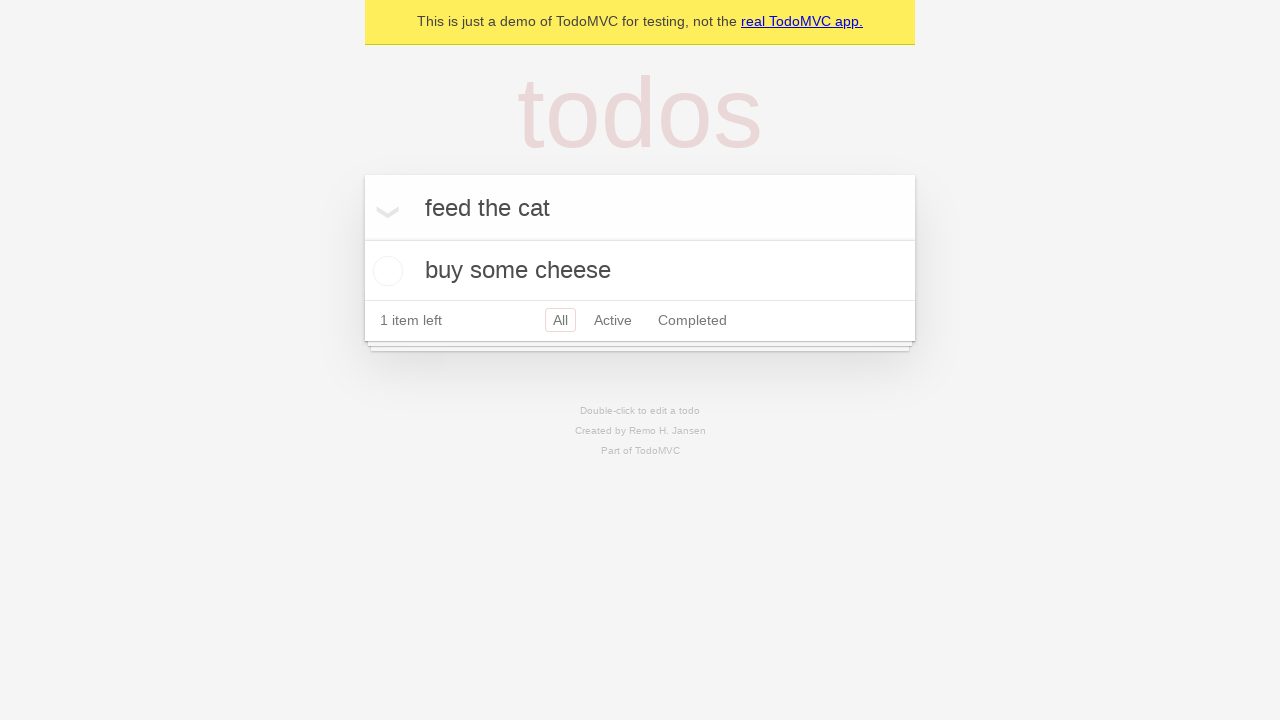

Pressed Enter to add second todo on internal:attr=[placeholder="What needs to be done?"i]
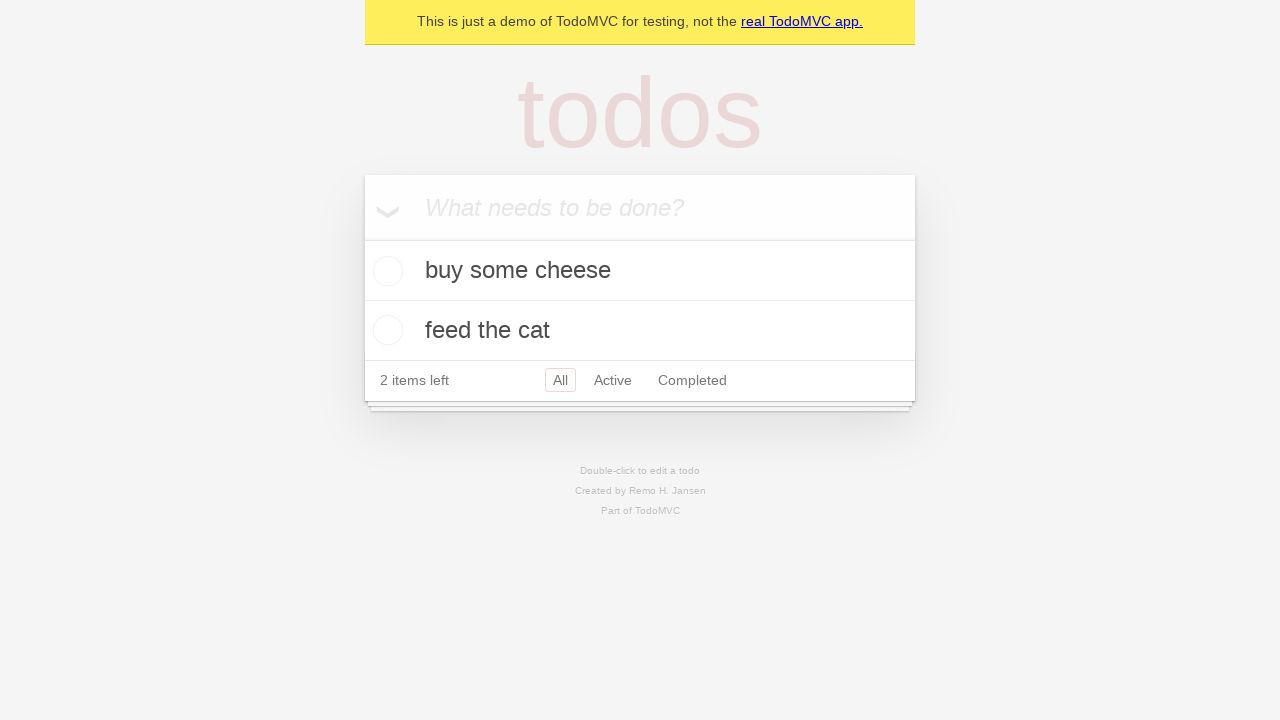

Filled todo input with 'book a doctors appointment' on internal:attr=[placeholder="What needs to be done?"i]
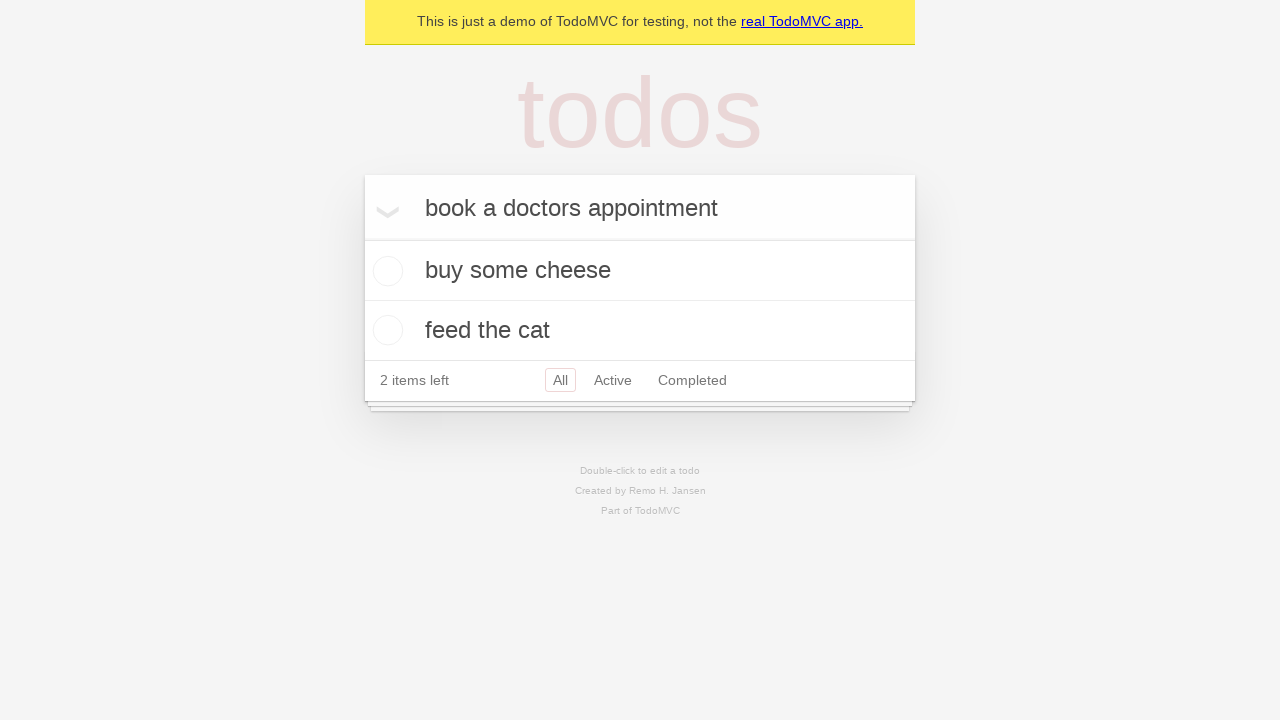

Pressed Enter to add third todo on internal:attr=[placeholder="What needs to be done?"i]
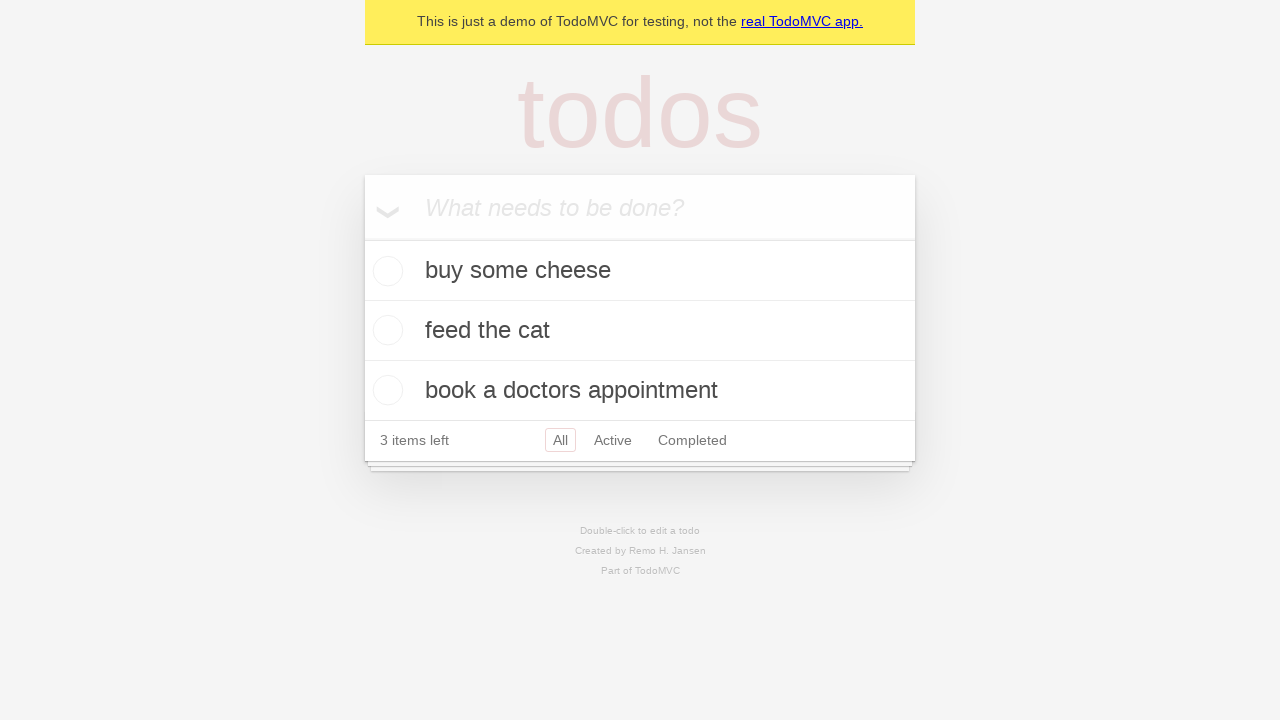

Waited for all three todo items to be loaded
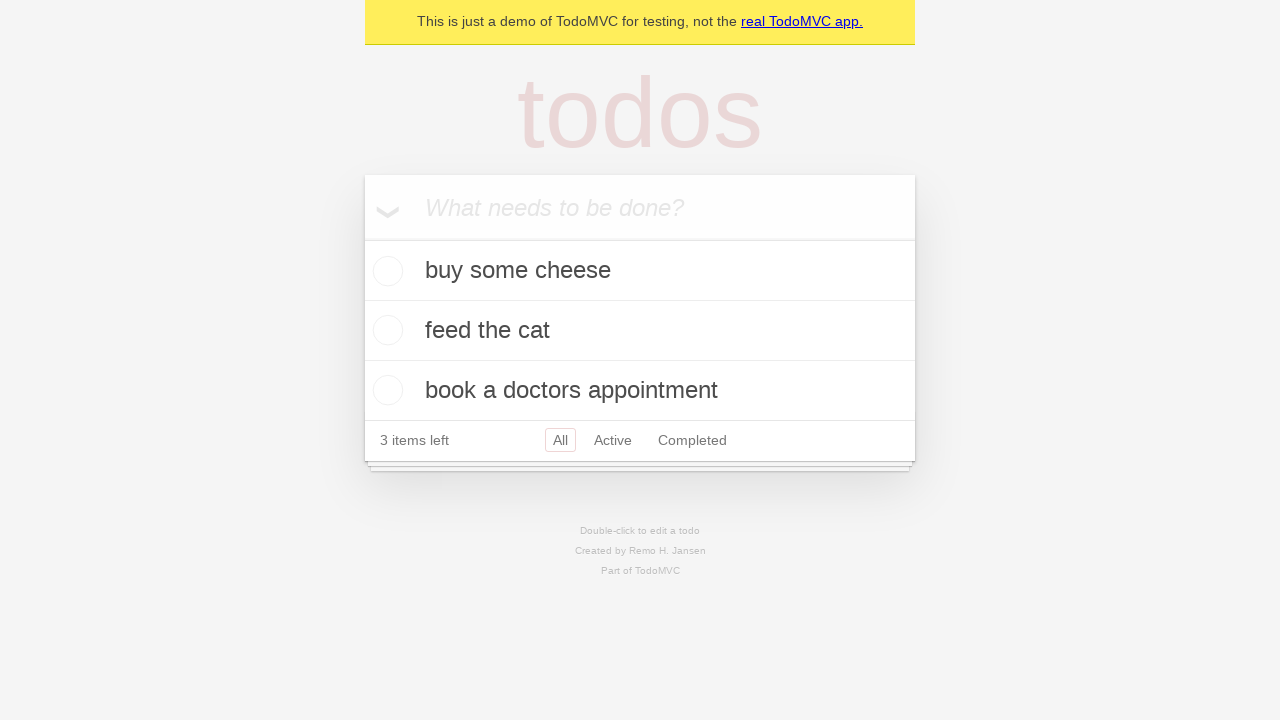

Checked 'Mark all as complete' checkbox to toggle all items as complete at (362, 238) on internal:label="Mark all as complete"i
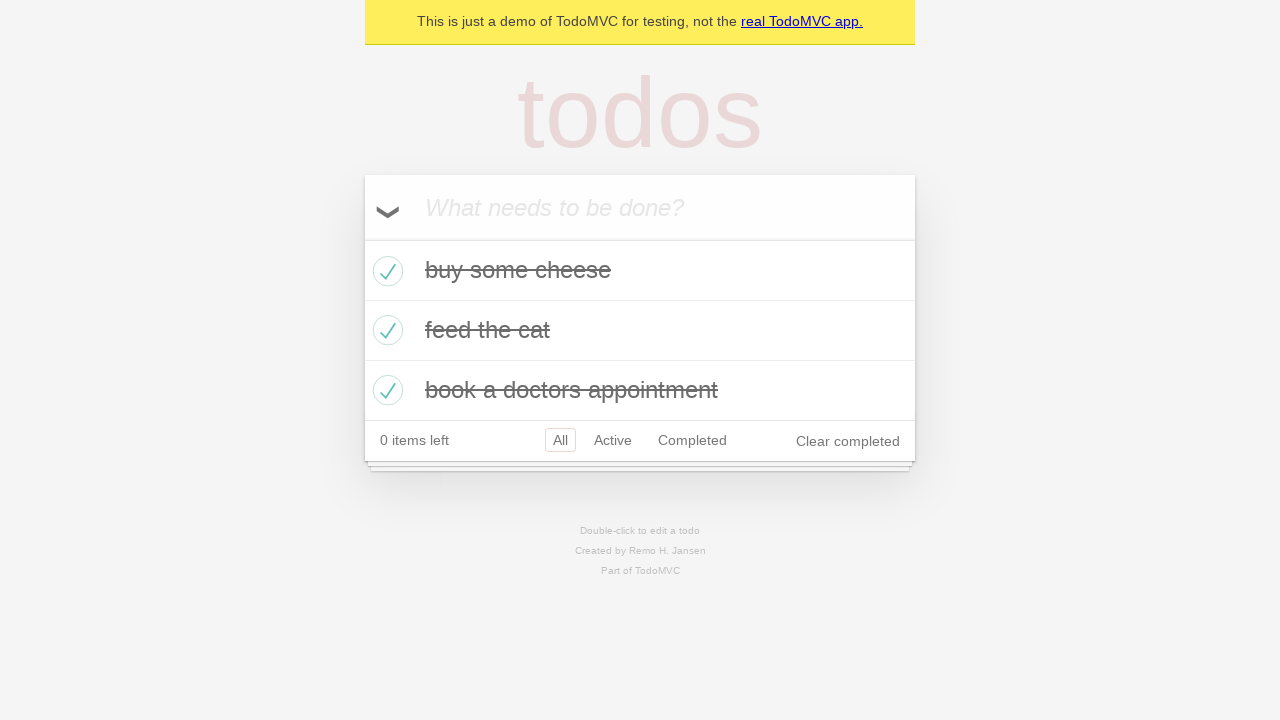

Unchecked 'Mark all as complete' checkbox to clear completion state of all items at (362, 238) on internal:label="Mark all as complete"i
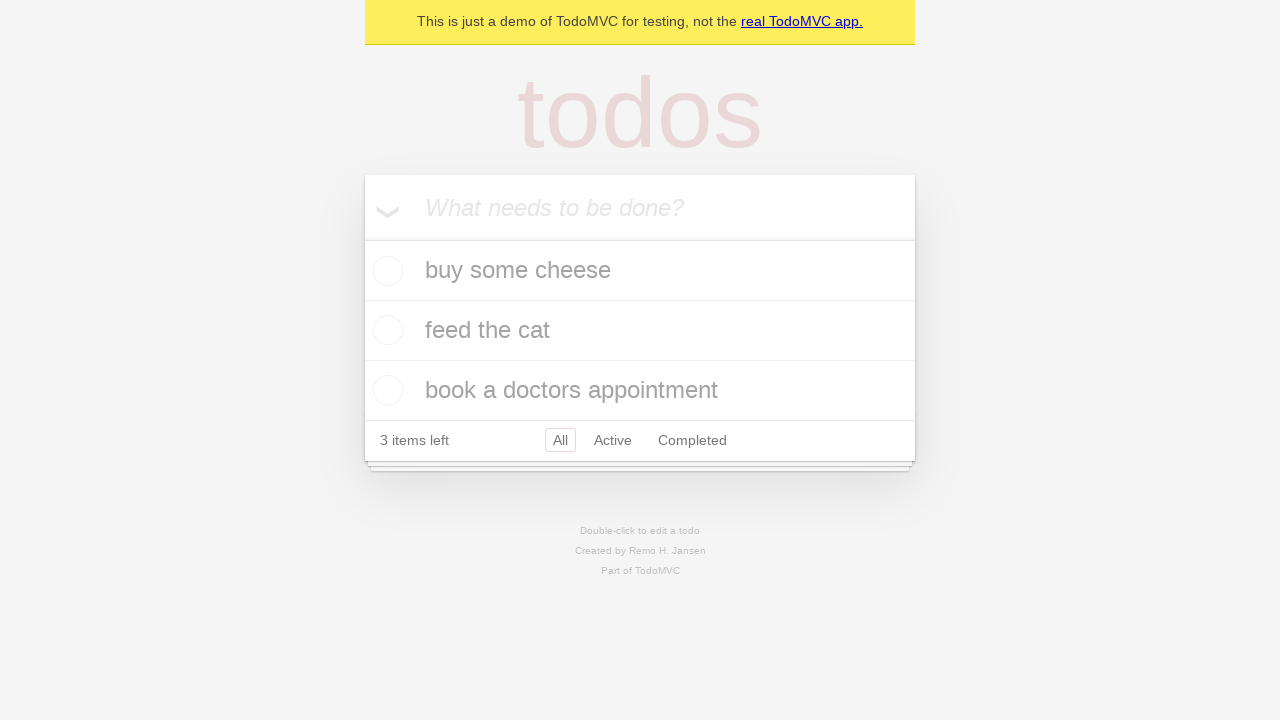

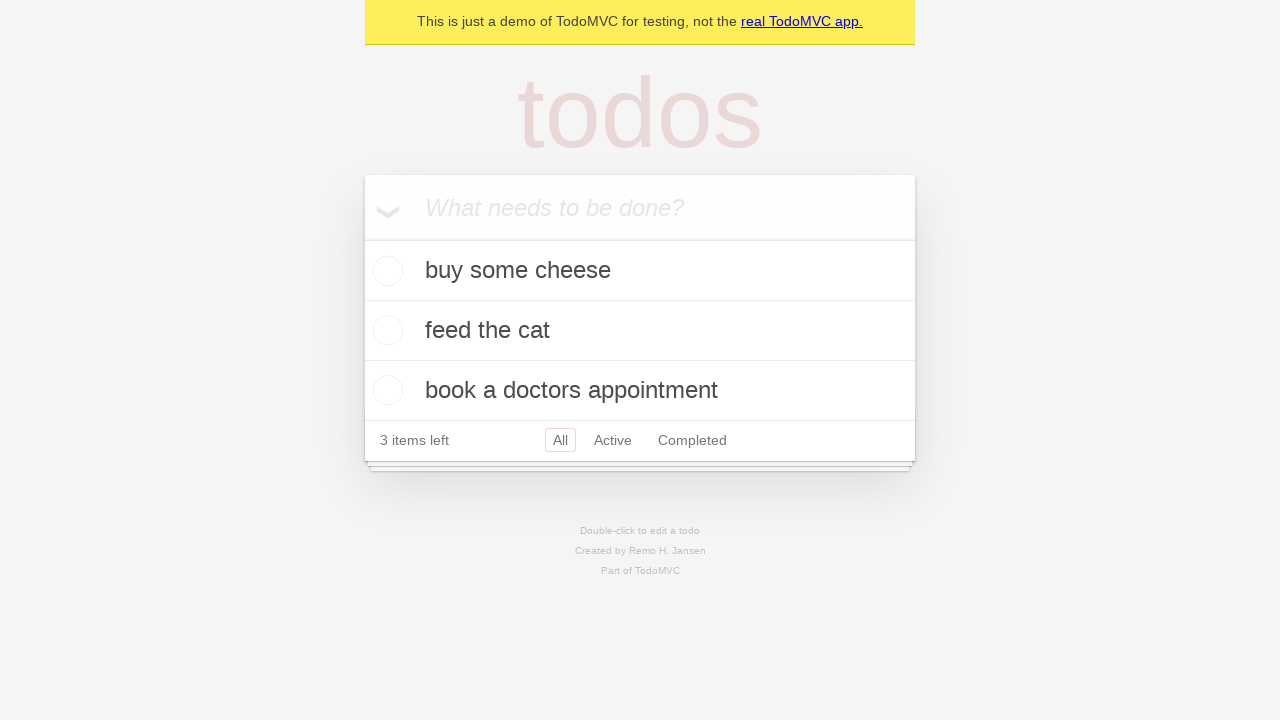